Navigates to Automation Exercise website, verifies the home page is displayed, then clicks on Test Cases button and verifies navigation to the Test Cases page

Starting URL: http://automationexercise.com

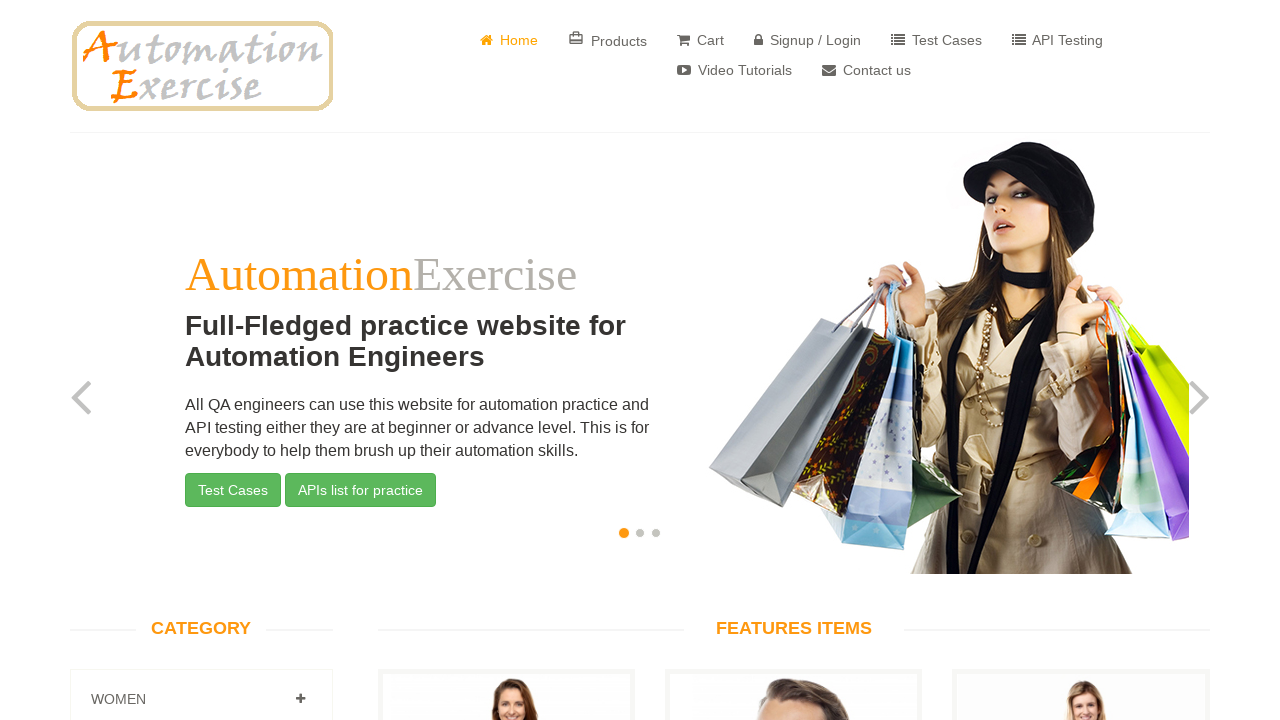

Home page element is visible
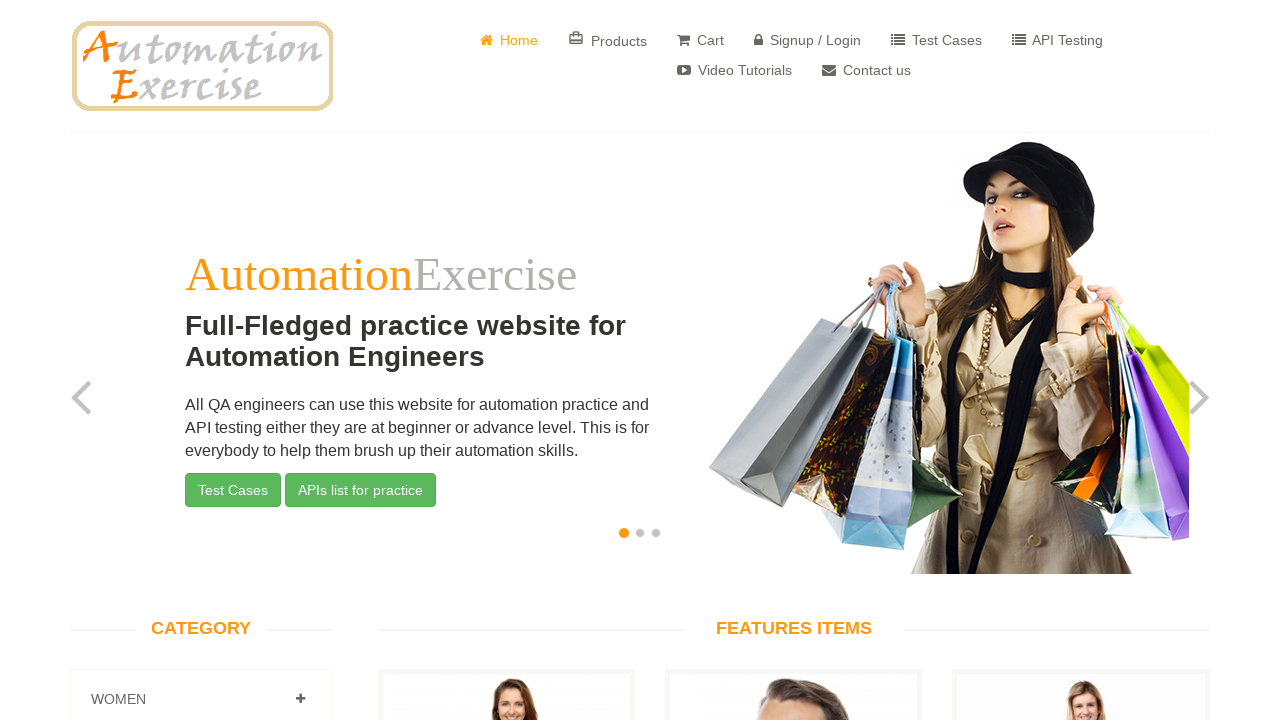

Clicked on Test Cases button at (233, 490) on button:has-text('Test Cases')
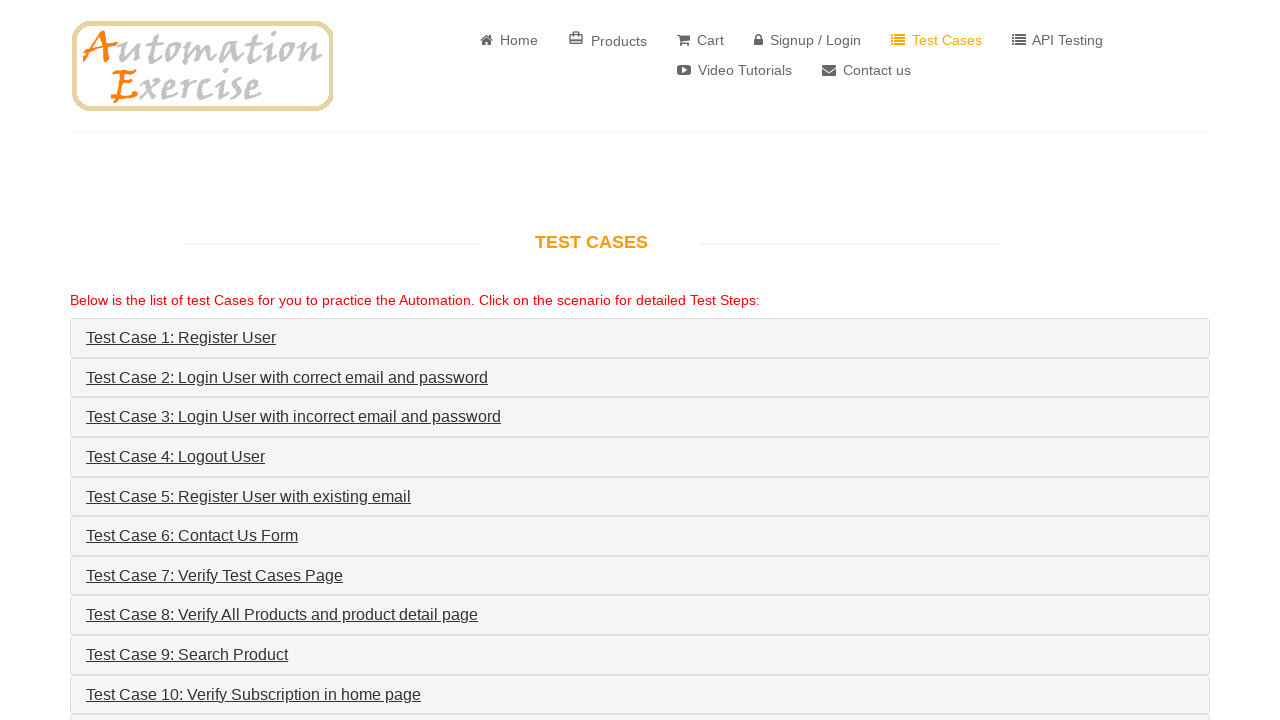

Test Cases page loaded successfully
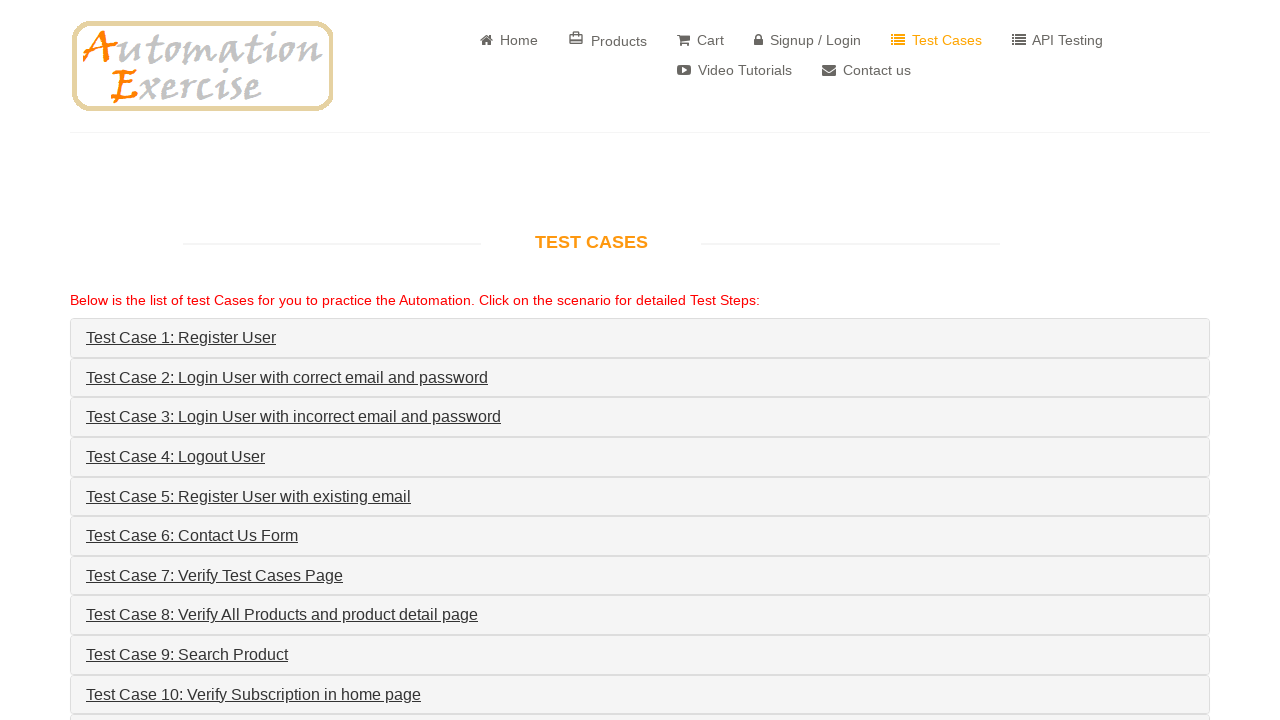

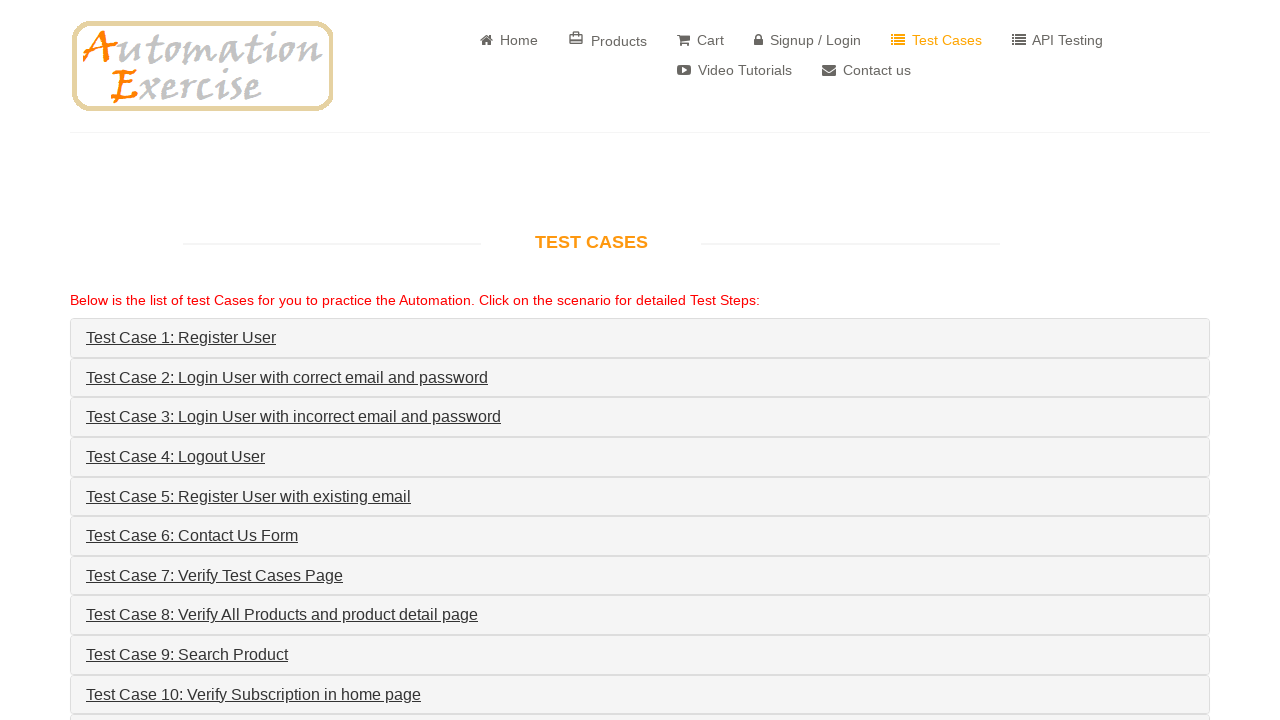